Navigates through various sections of the LetCode website including Products, Grooming, Courses, and interacts with an embedded video player.

Starting URL: https://letcode.in/test

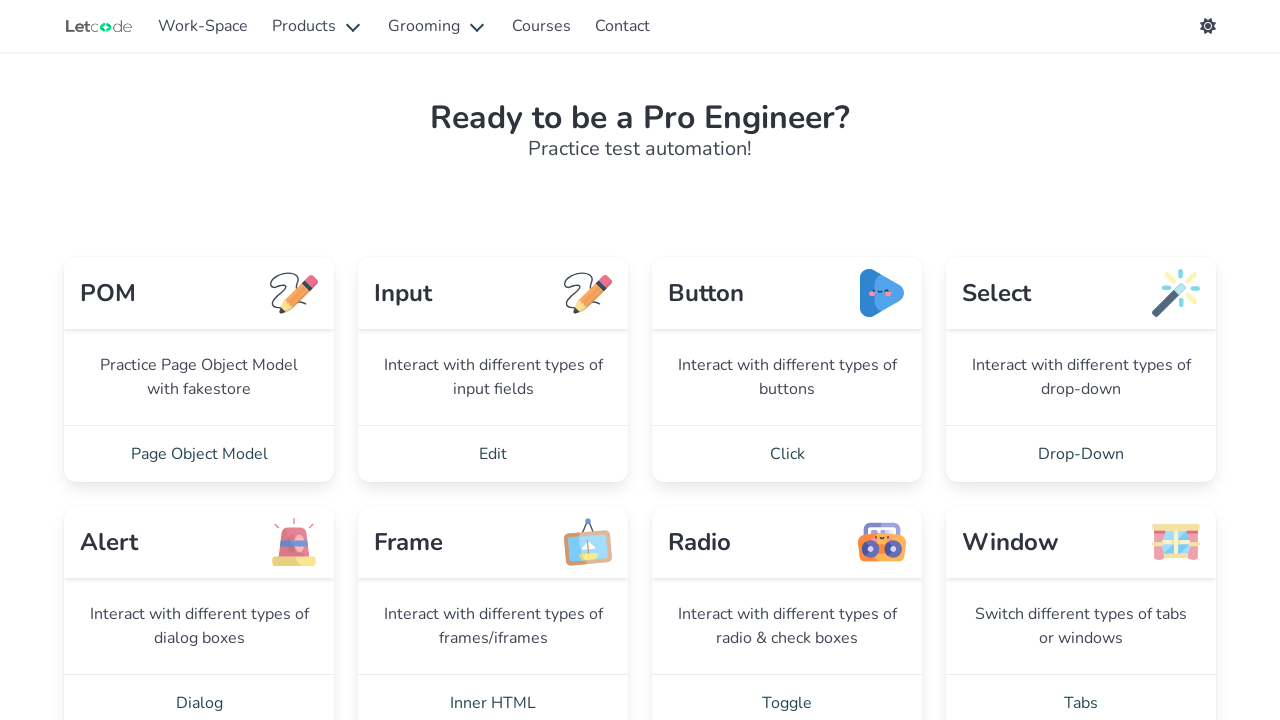

Clicked on Products dropdown at (318, 26) on internal:text="Products"i
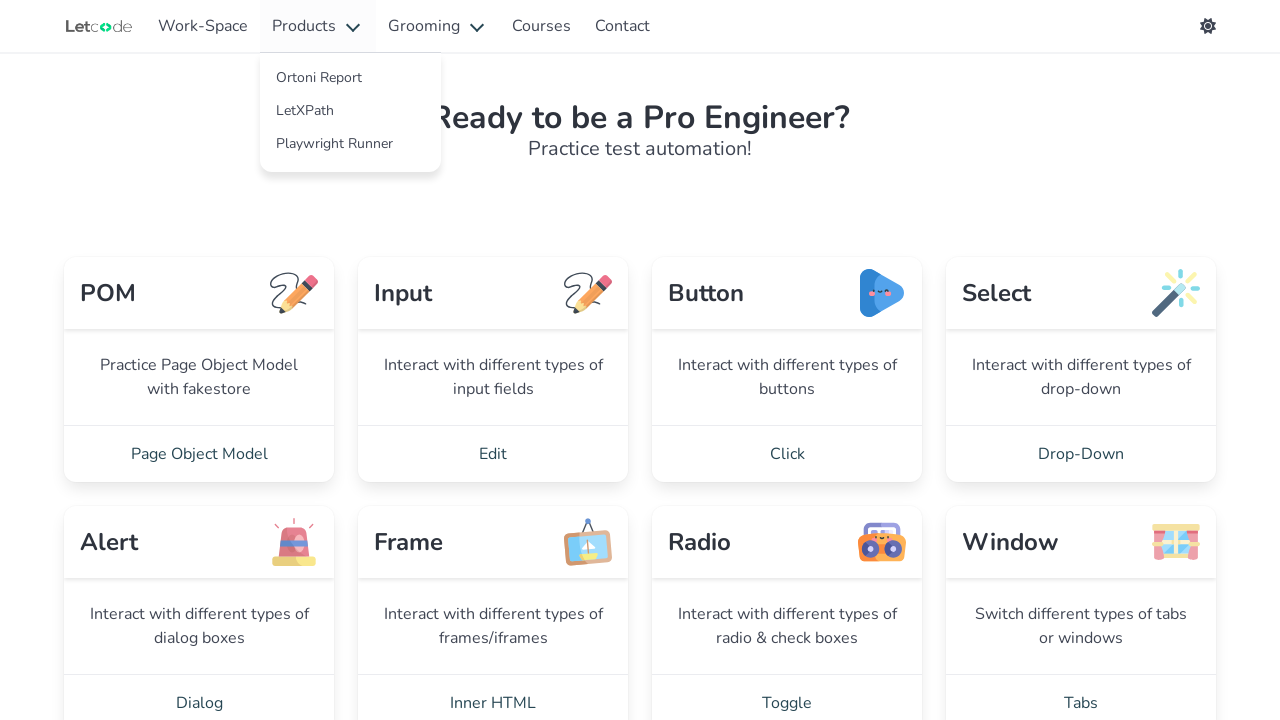

Clicked on Ortoni Report product link at (350, 78) on internal:role=link[name="Ortoni Report"i]
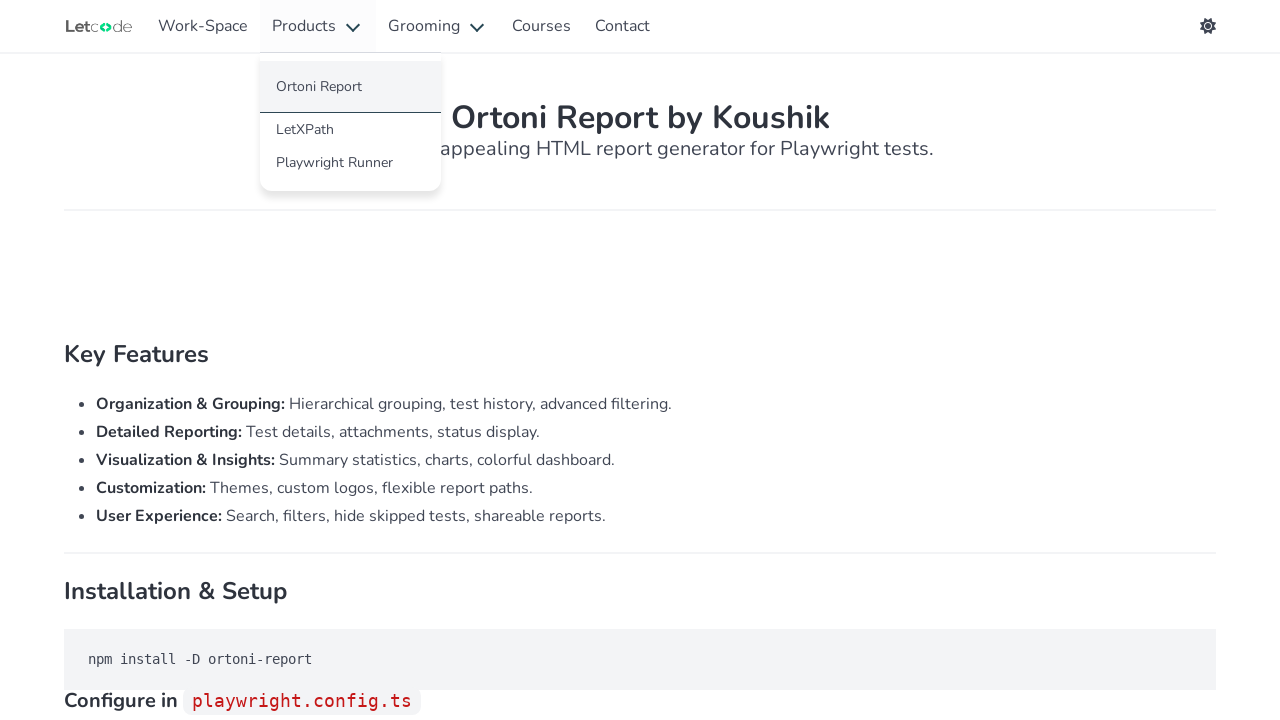

Clicked on LetXPath product link at (350, 130) on internal:role=link[name="LetXPath"i]
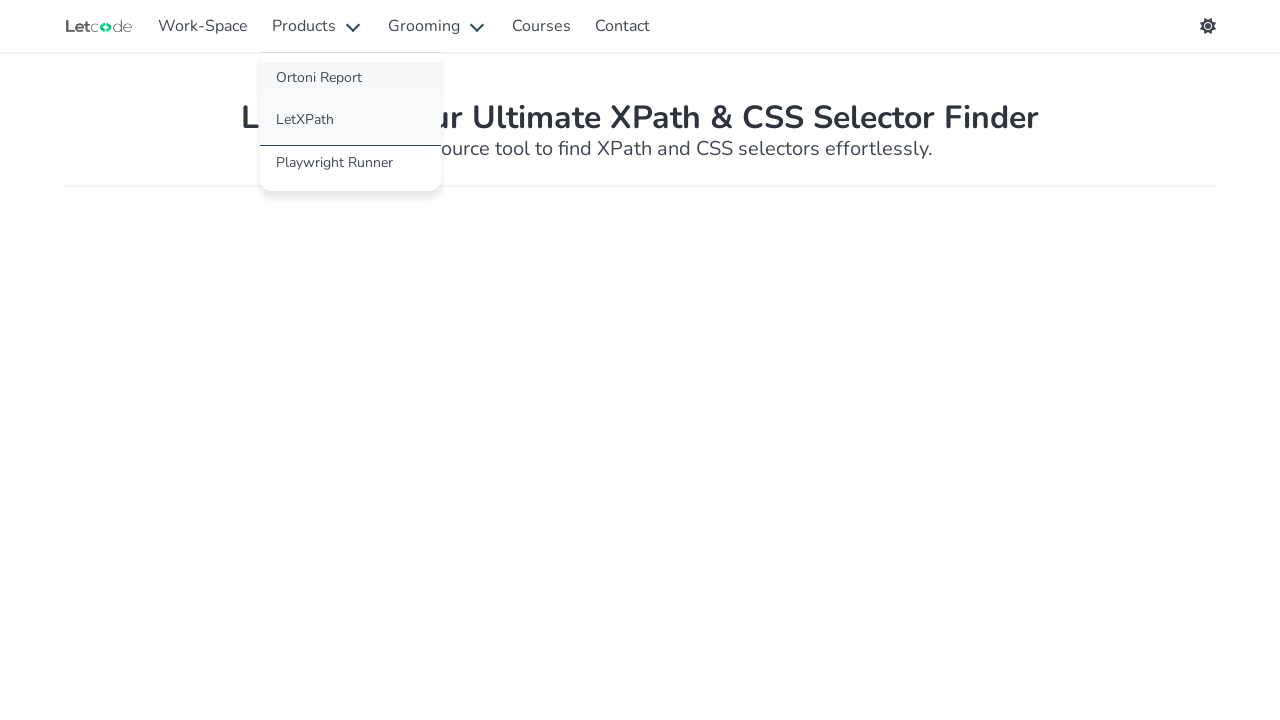

Clicked on Playwright Runner product link at (350, 162) on internal:role=link[name="Playwright Runner"i]
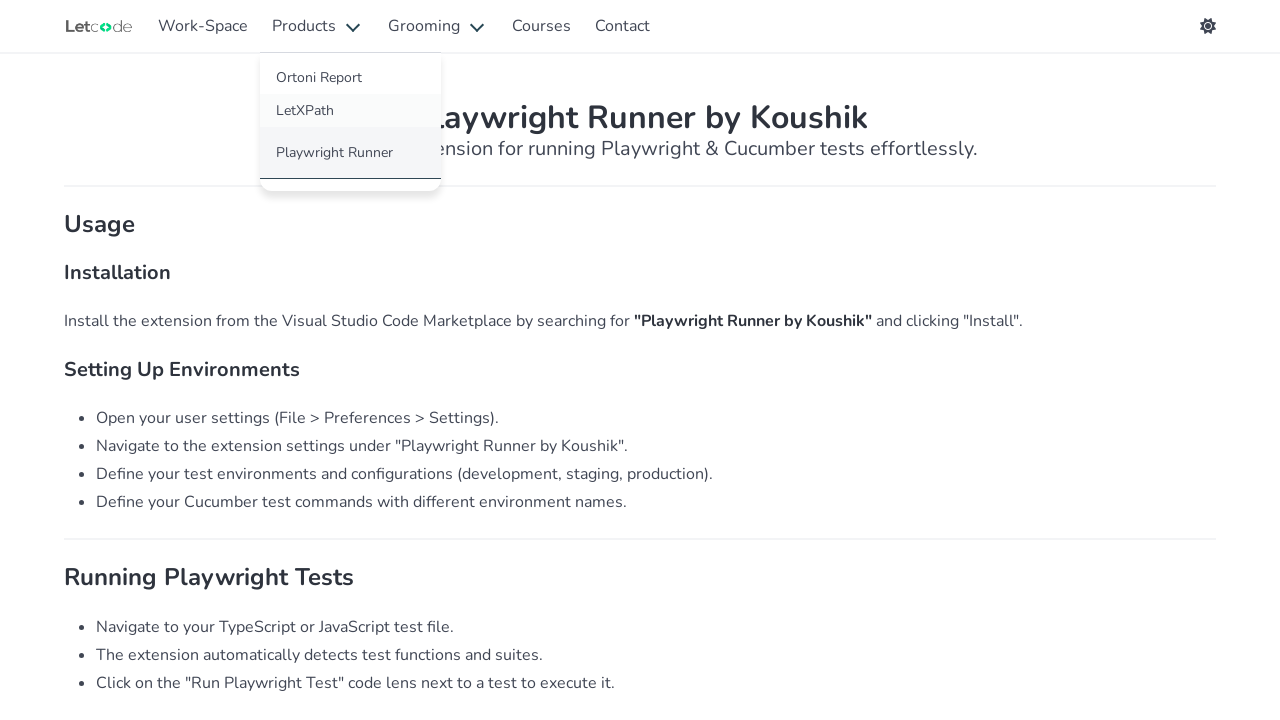

Clicked on Grooming section at (438, 26) on internal:text="Grooming"i
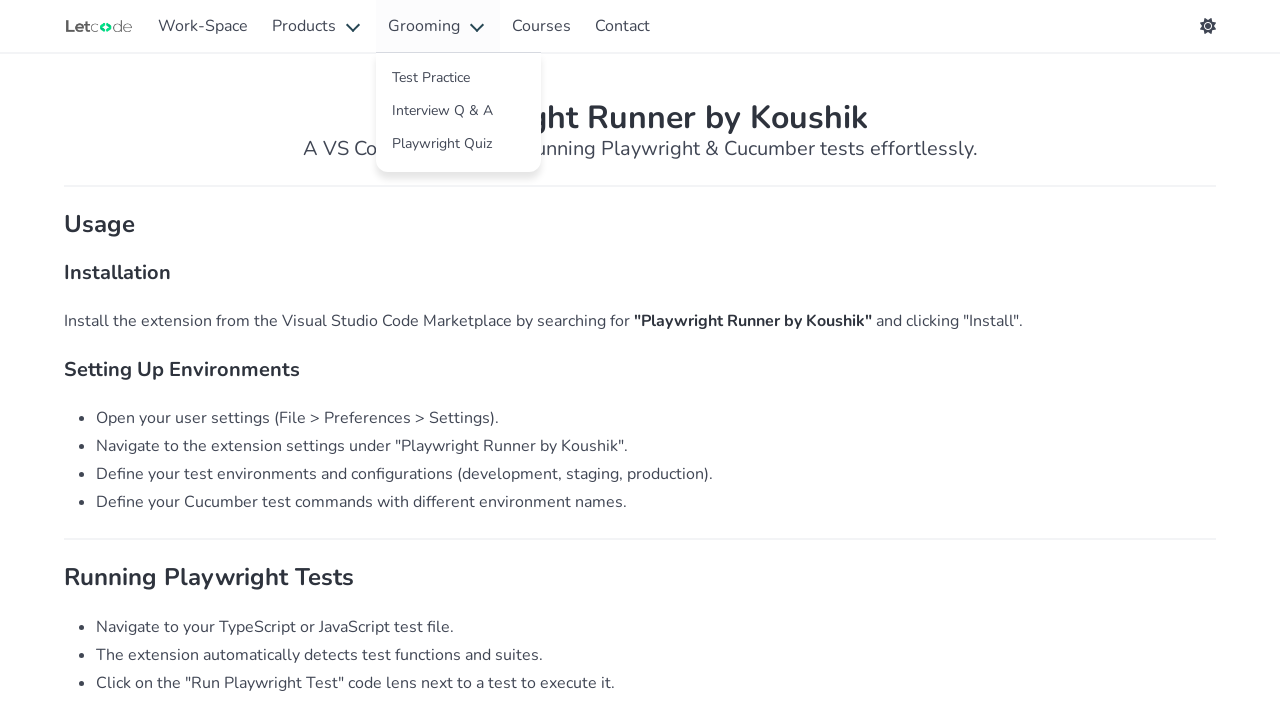

Clicked on Test Practice link at (458, 78) on internal:role=link[name="Test Practice"i]
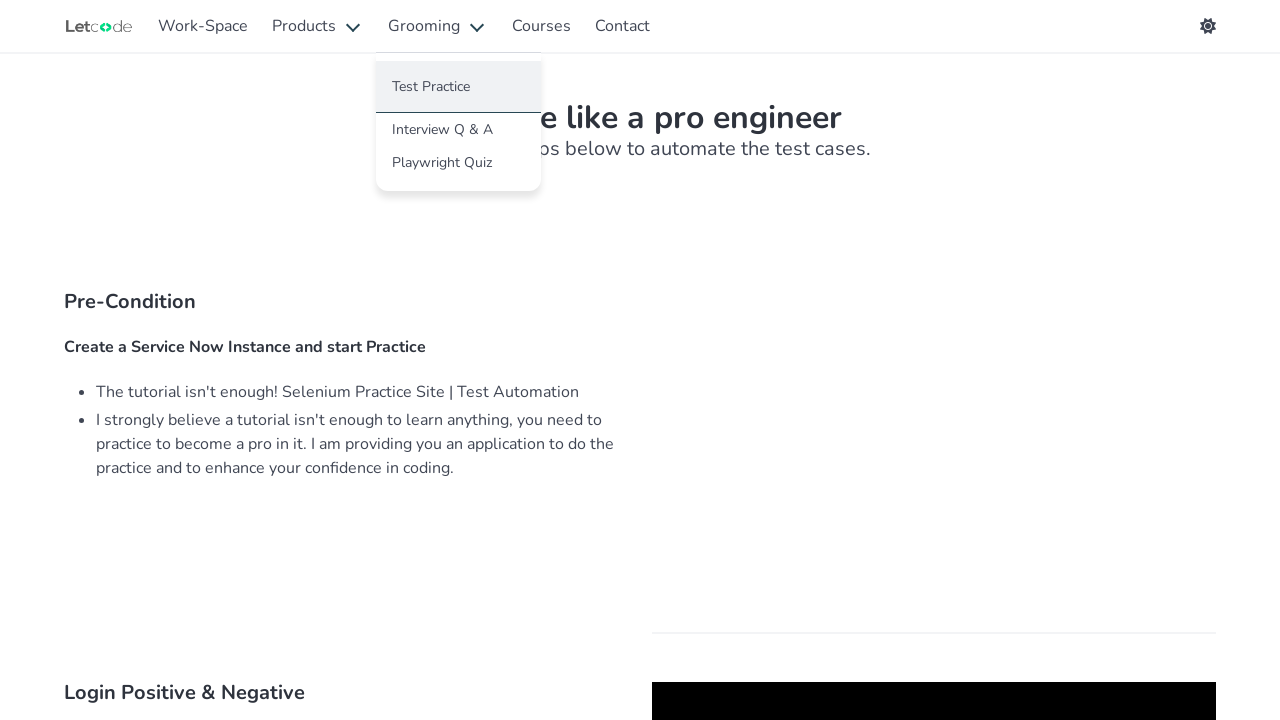

Clicked on Interview Q & A link at (458, 130) on internal:role=link[name="Interview Q & A"i]
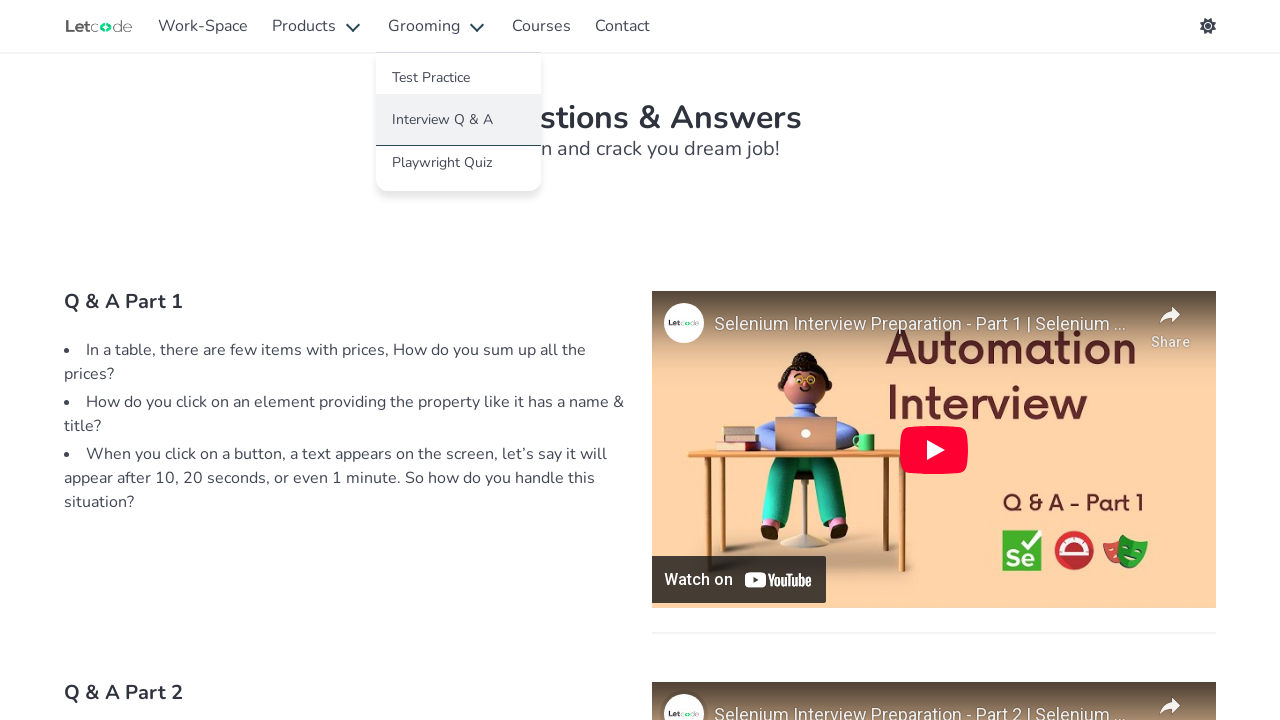

Clicked on Playwright Quiz link at (458, 162) on internal:role=link[name="Playwright Quiz"i]
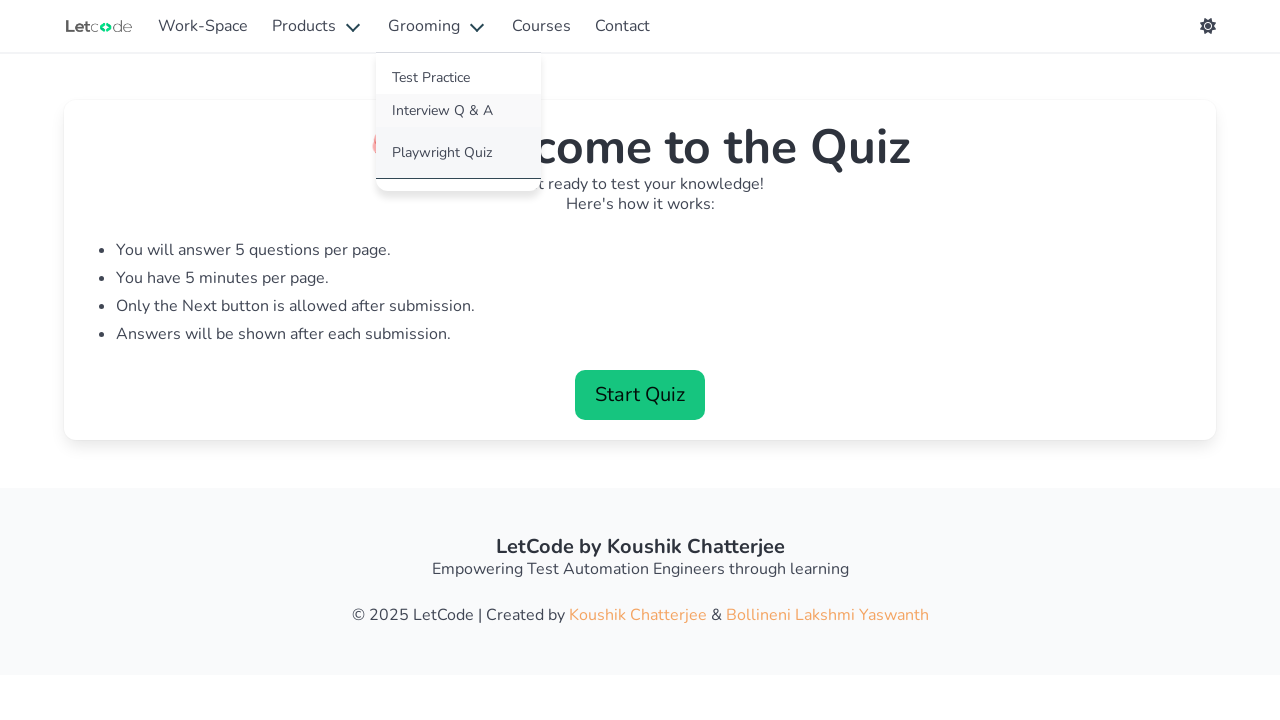

Clicked on Courses link at (542, 26) on internal:role=link[name="Courses"i]
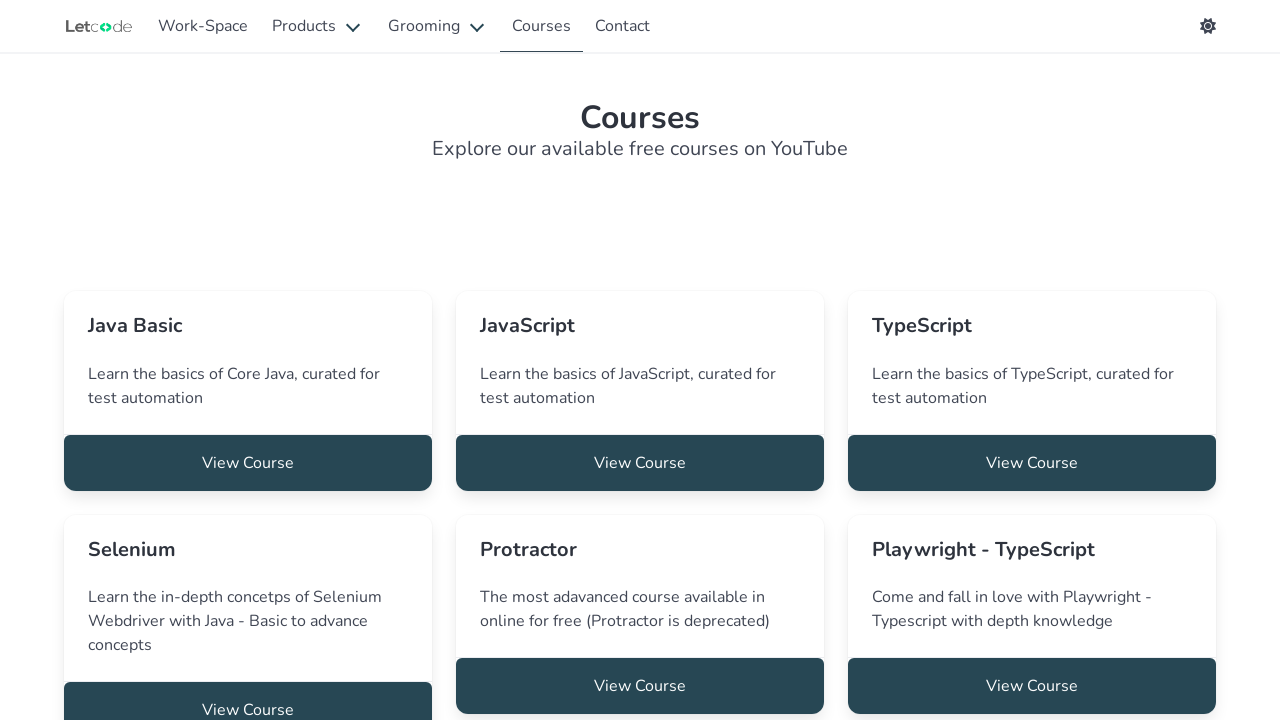

Clicked on course card footer at (1032, 686) on div:nth-child(6) > .card > .card-footer > .card-footer-item
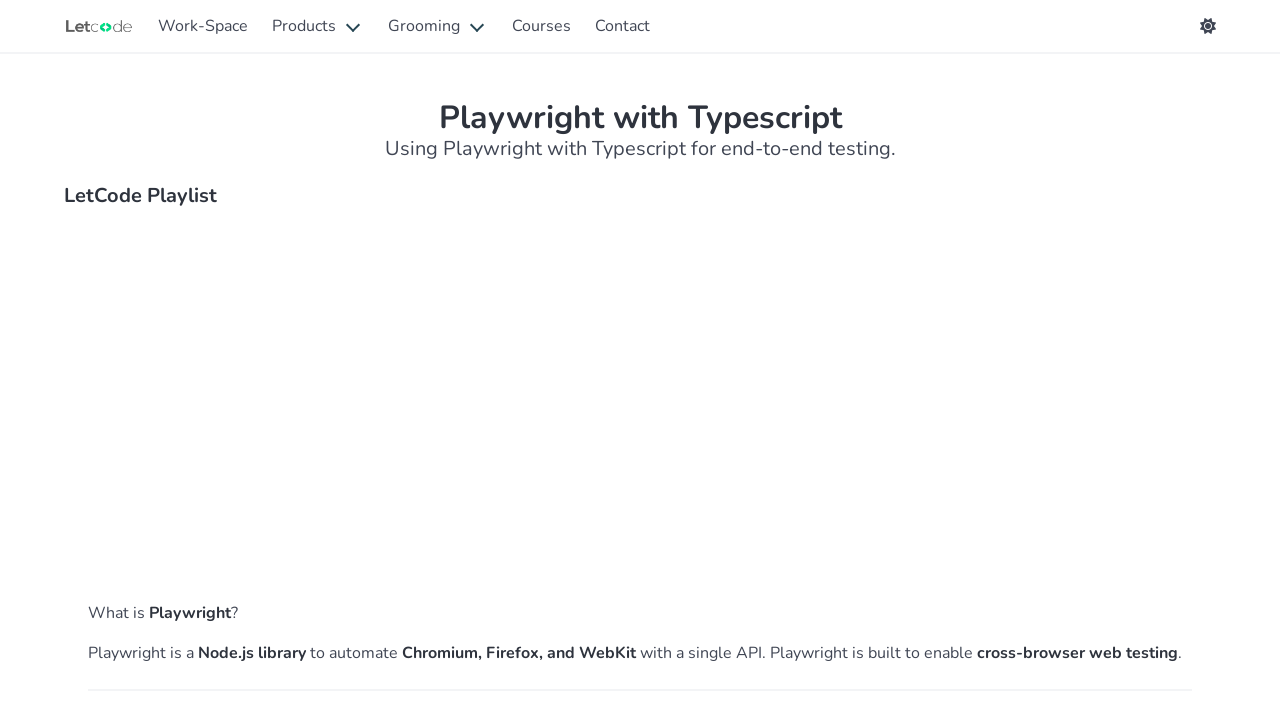

Clicked Play button on embedded video at (346, 390) on internal:role=figure >> iframe >> internal:control=enter-frame >> internal:role=
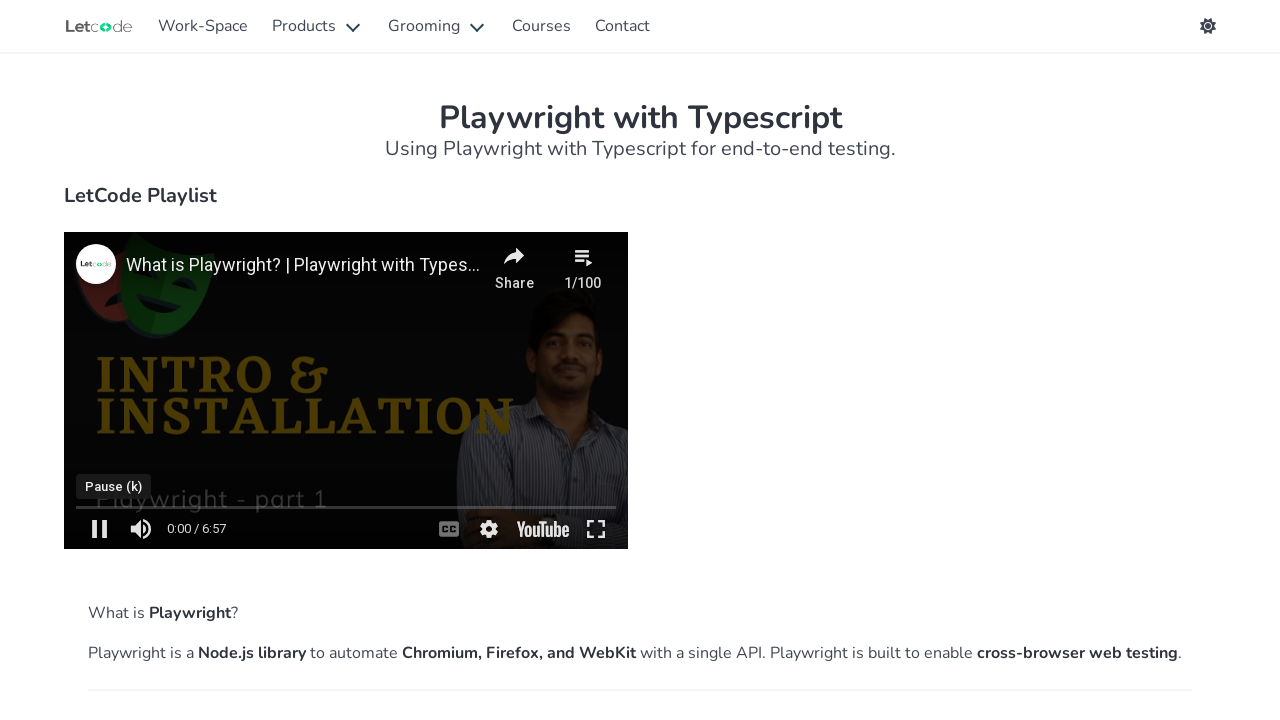

Waited 2 seconds for video to play
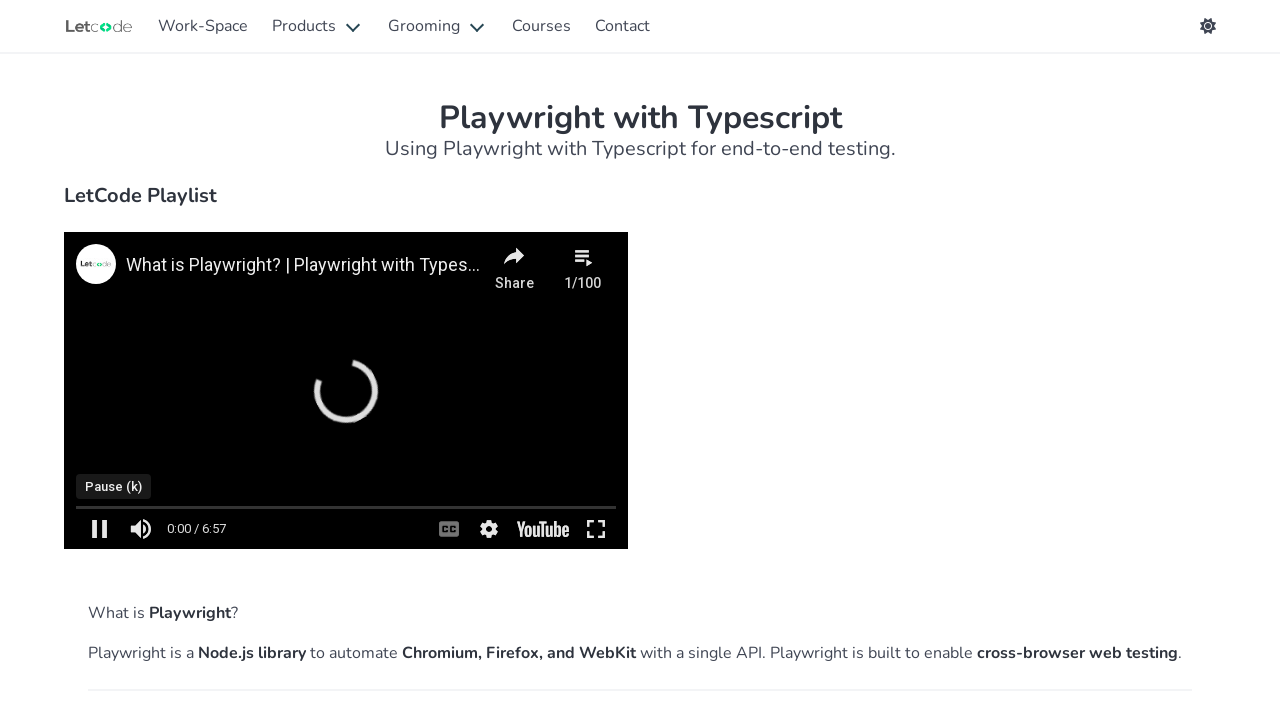

Clicked Pause button on embedded video at (99, 528) on internal:role=figure >> iframe >> internal:control=enter-frame >> internal:role=
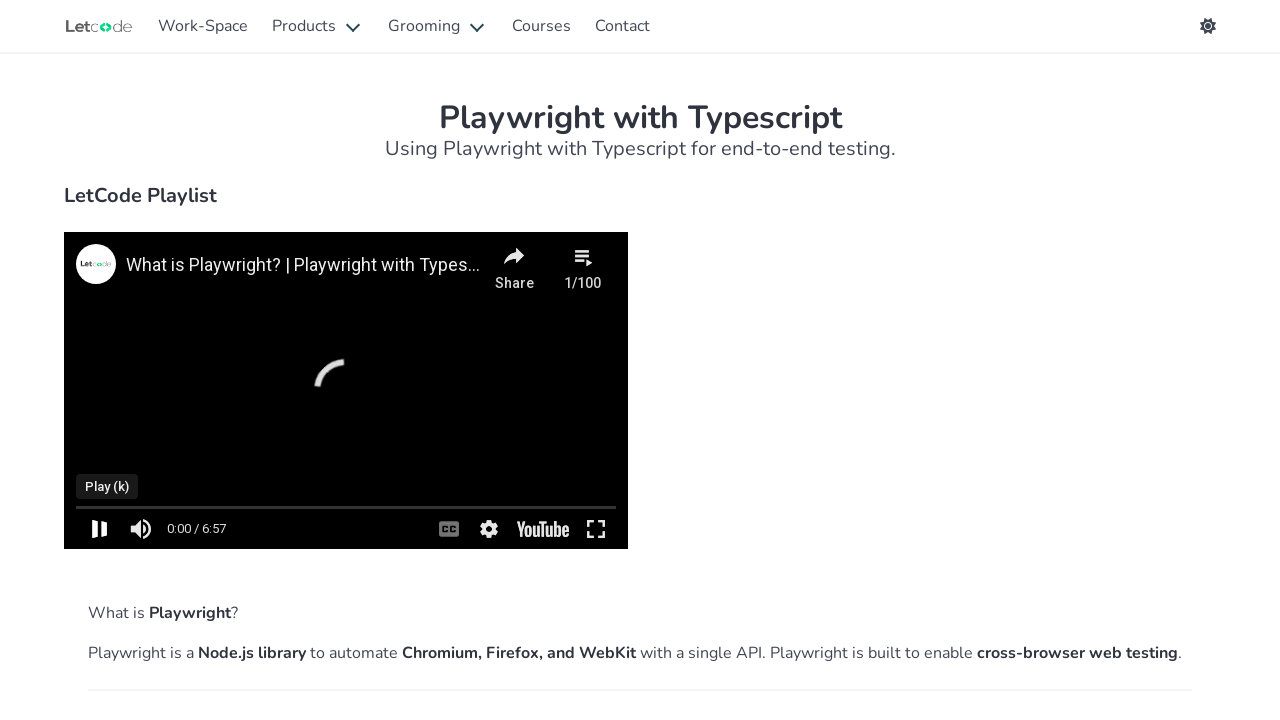

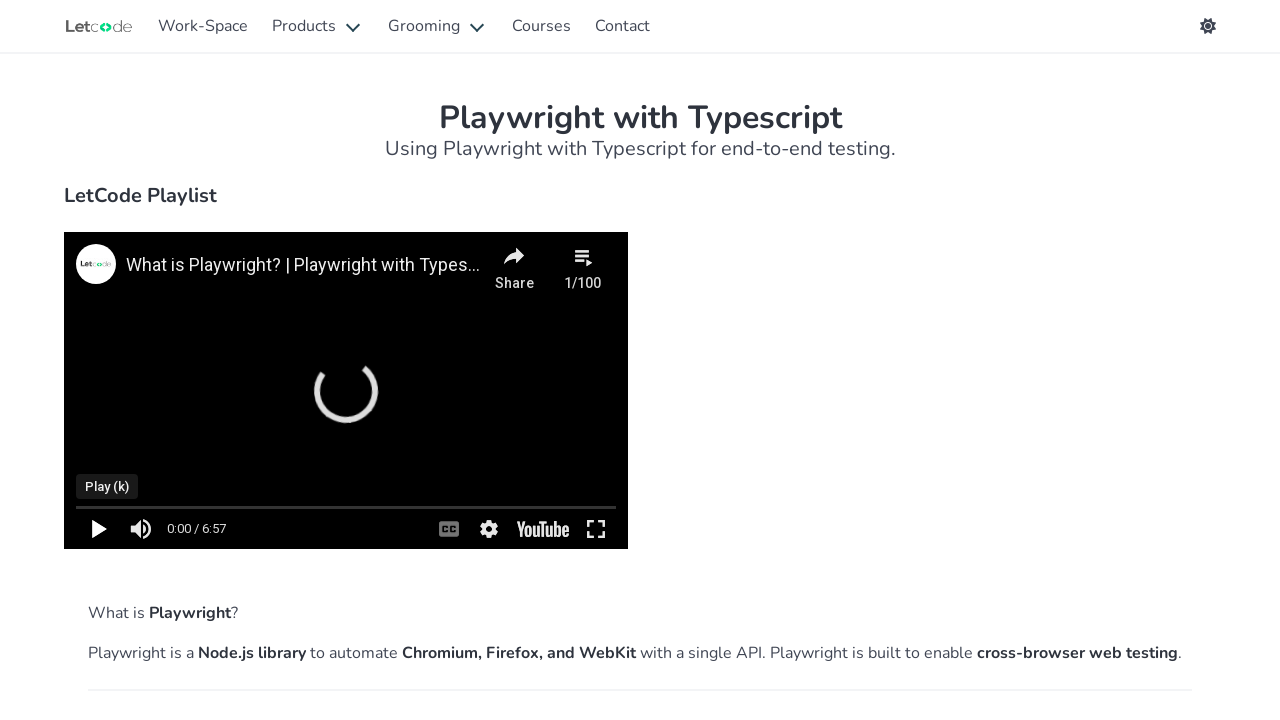